Tests handling of JavaScript confirm dialogs by triggering the alert, accepting it, then triggering again and dismissing it, verifying both result messages.

Starting URL: https://the-internet.herokuapp.com/javascript_alerts

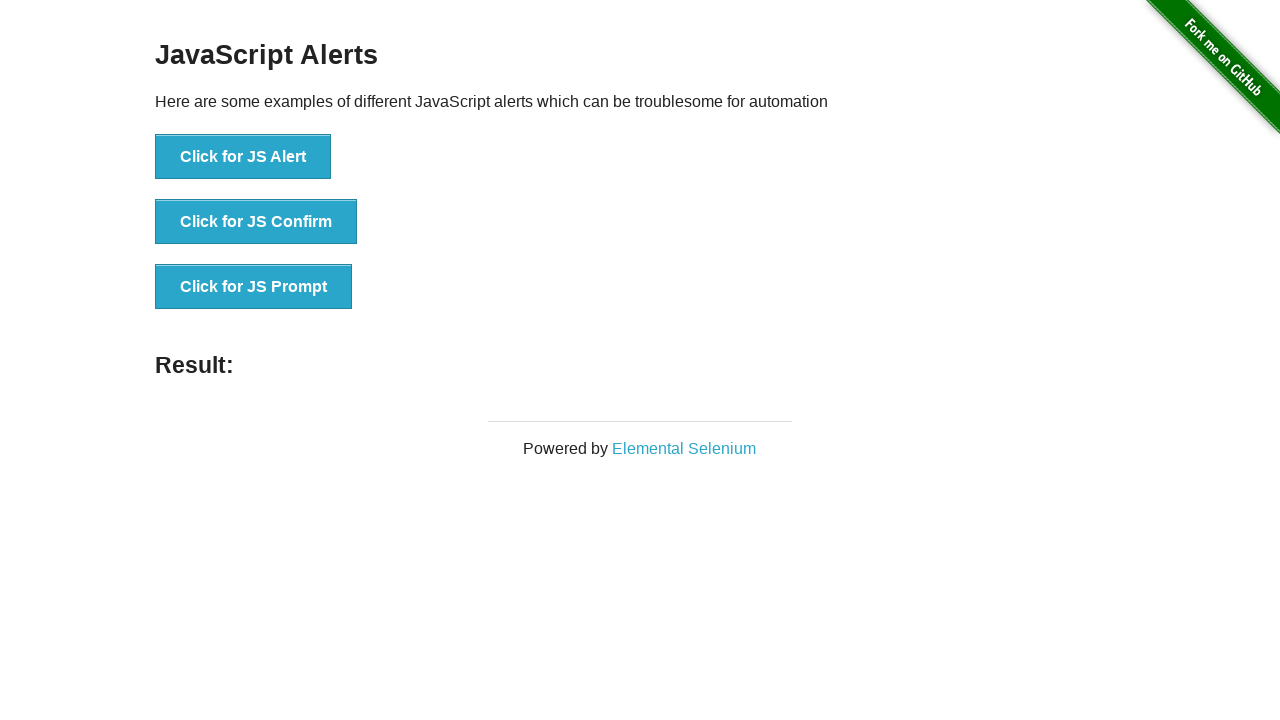

Set up dialog handler to accept the first confirm dialog
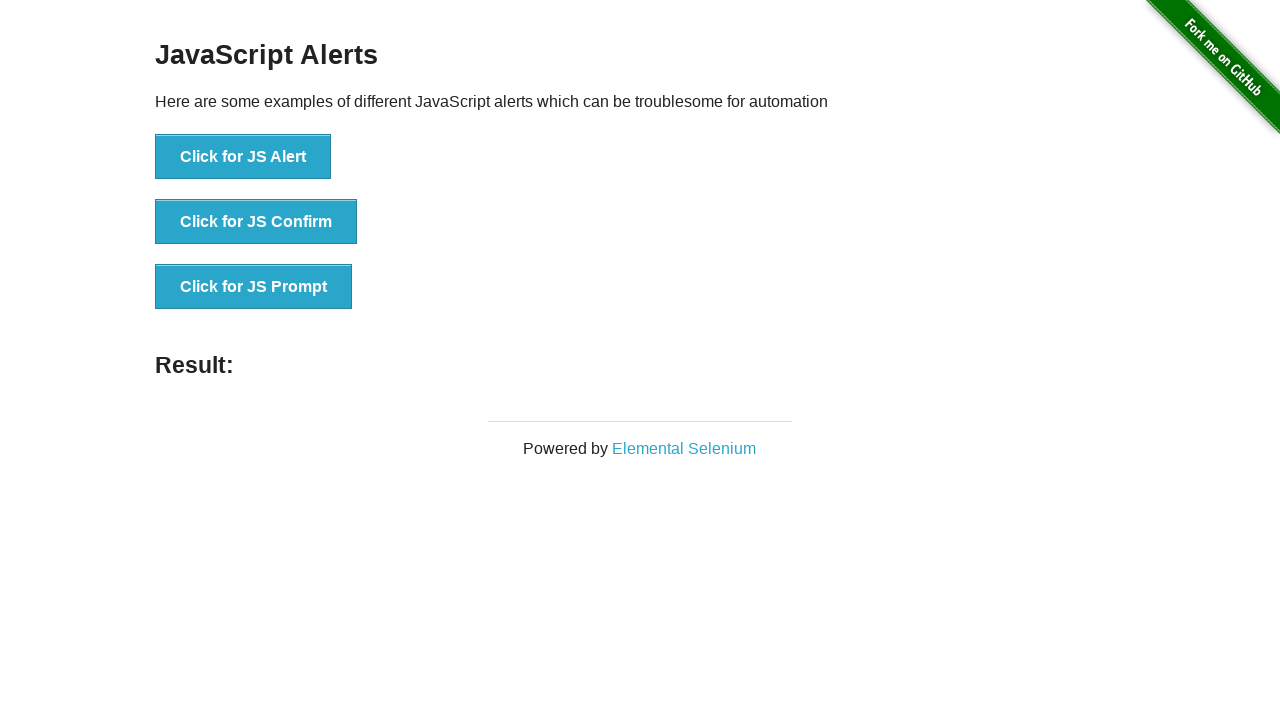

Clicked the 'Click for JS Confirm' button to trigger first dialog at (256, 222) on xpath=//button[@onclick='jsConfirm()']
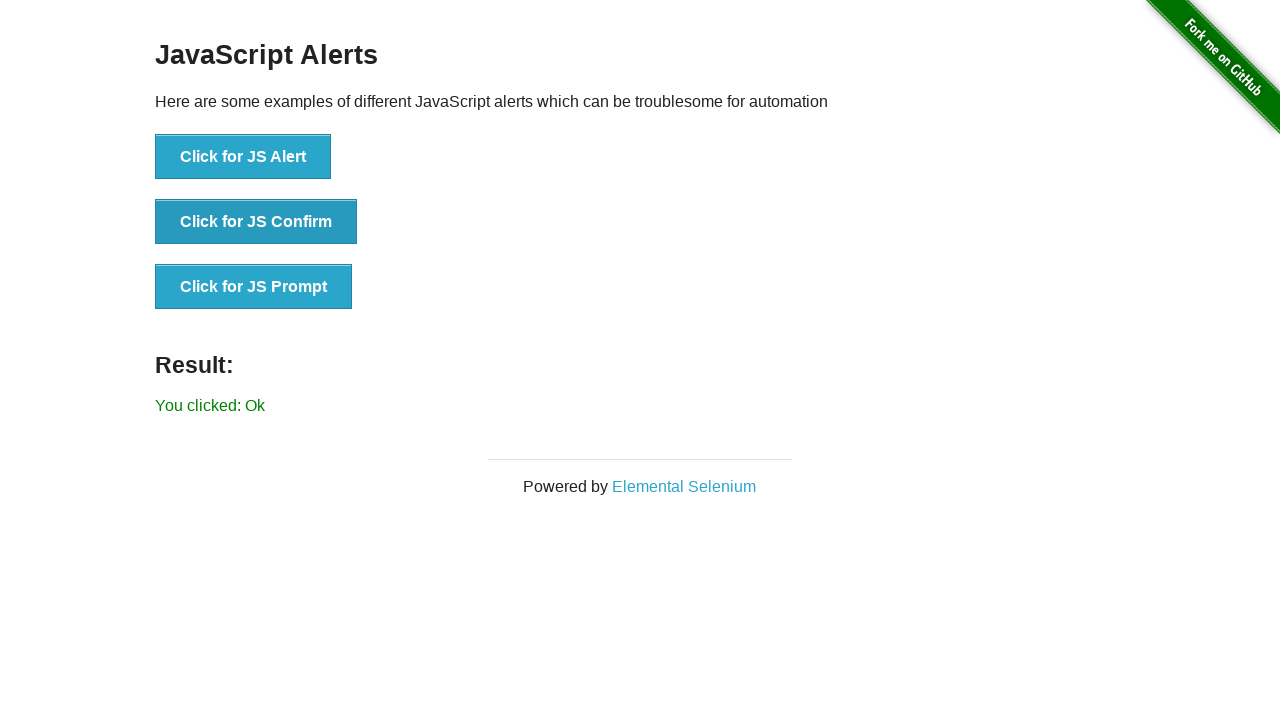

Waited for result message to appear after accepting dialog
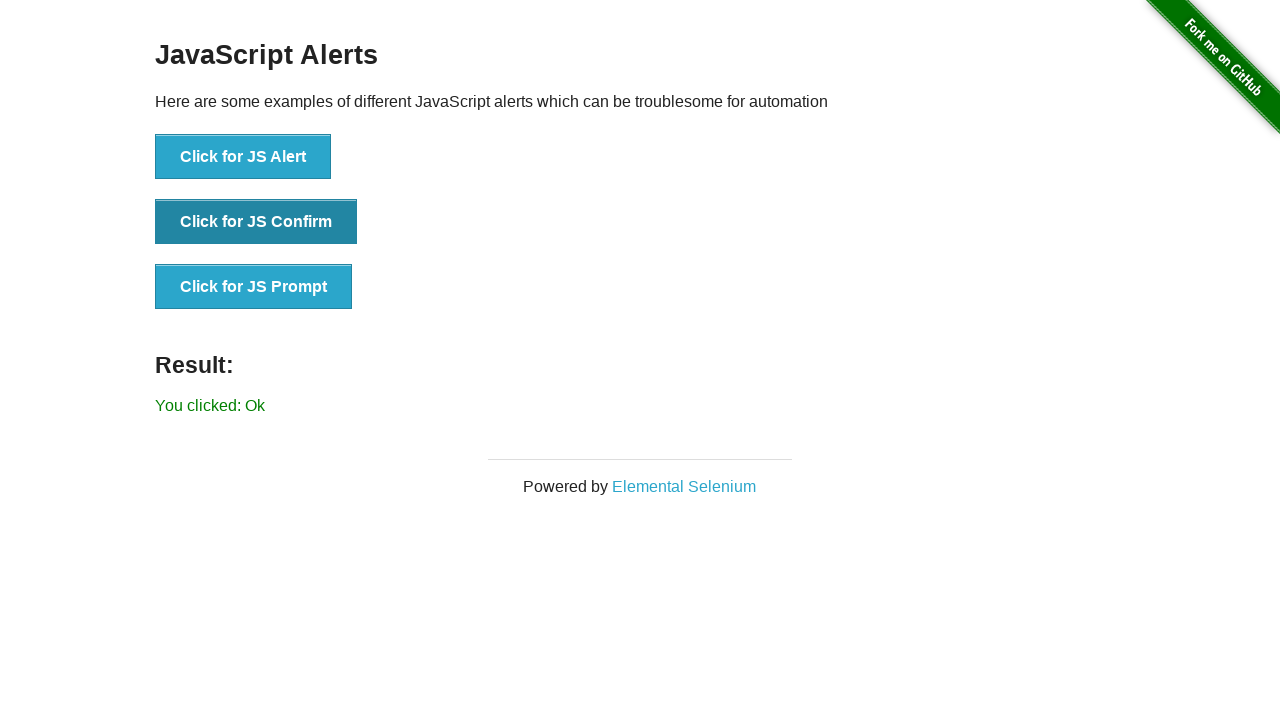

Retrieved result text: 'You clicked: Ok'
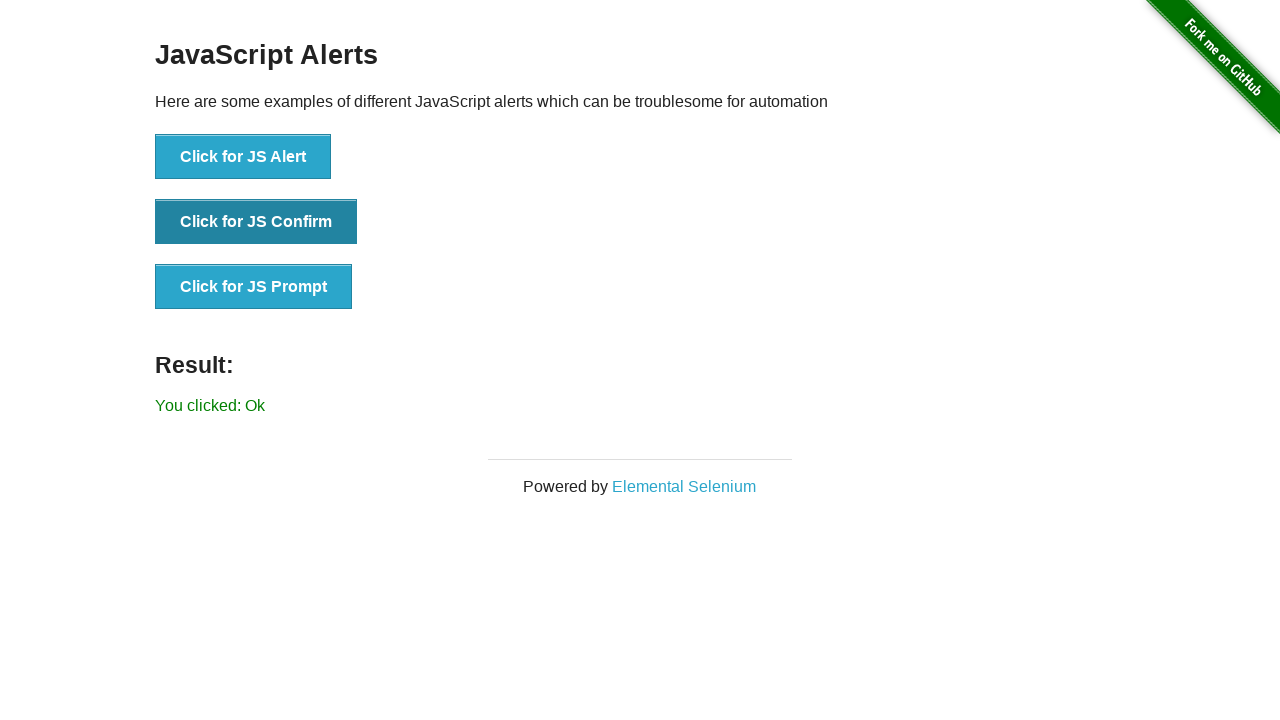

Verified result message shows 'You clicked: Ok' after accepting dialog
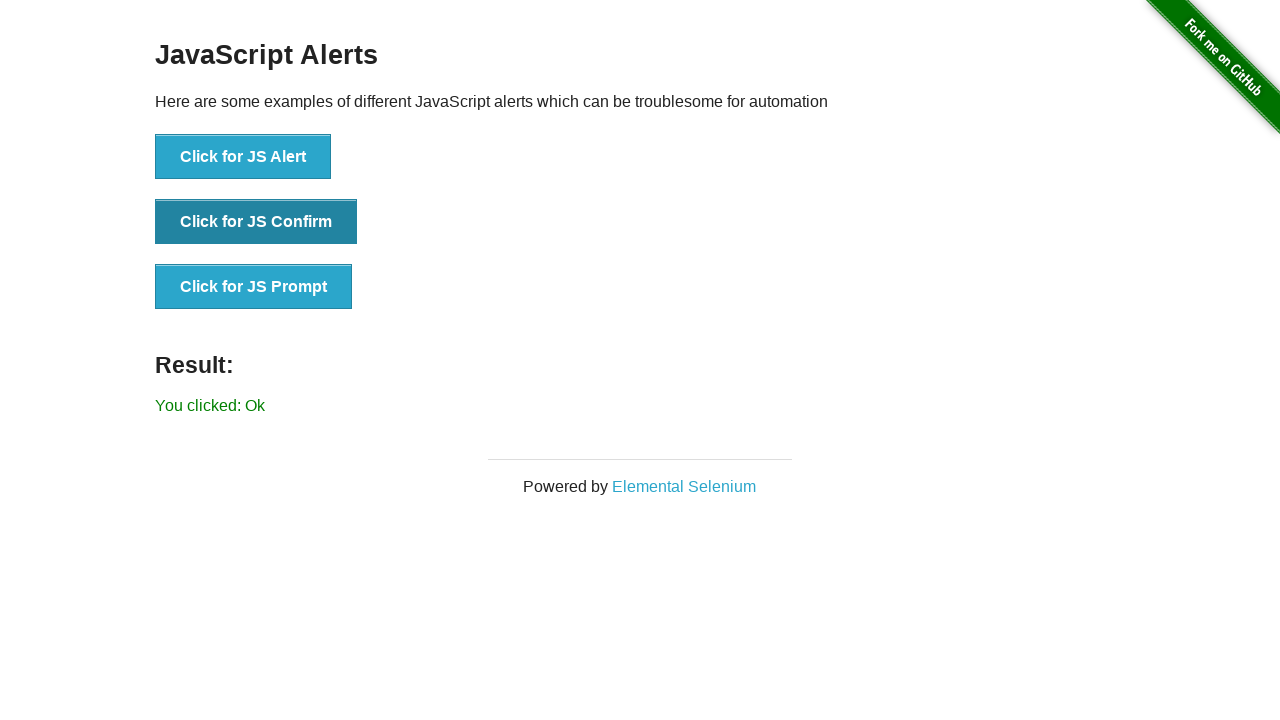

Set up dialog handler to dismiss the second confirm dialog
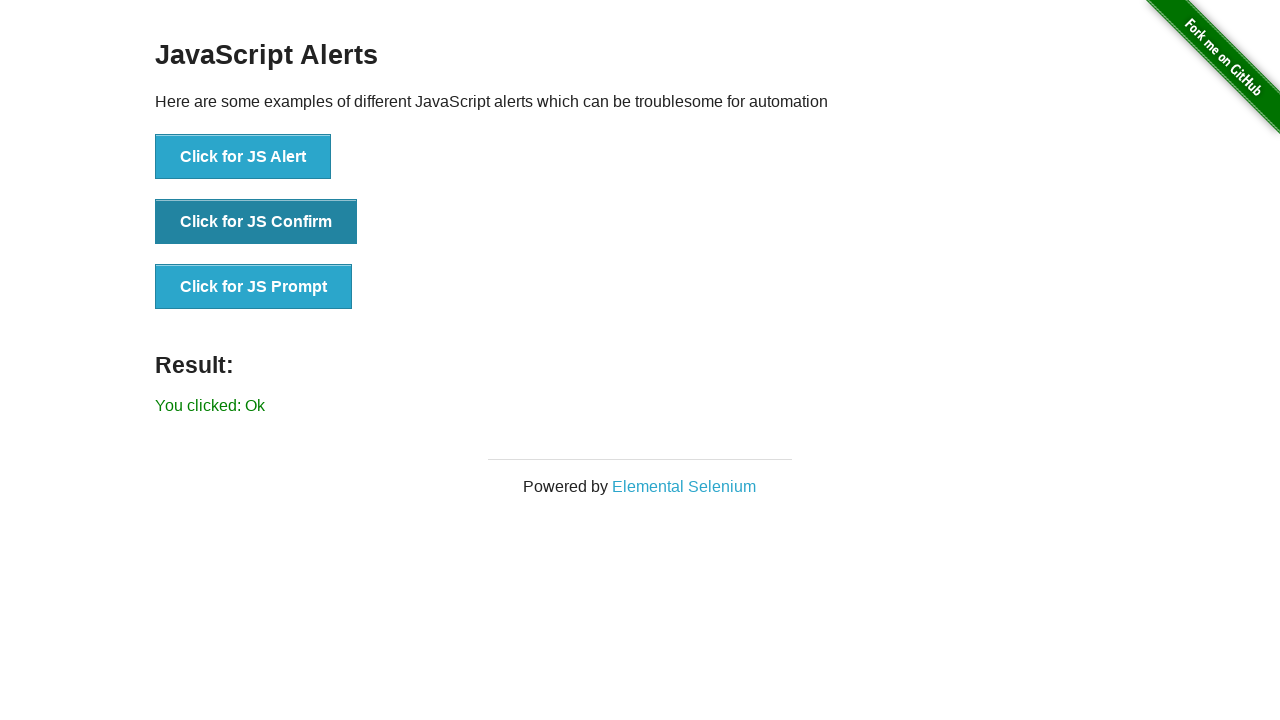

Clicked the 'Click for JS Confirm' button to trigger second dialog at (256, 222) on xpath=//button[@onclick='jsConfirm()']
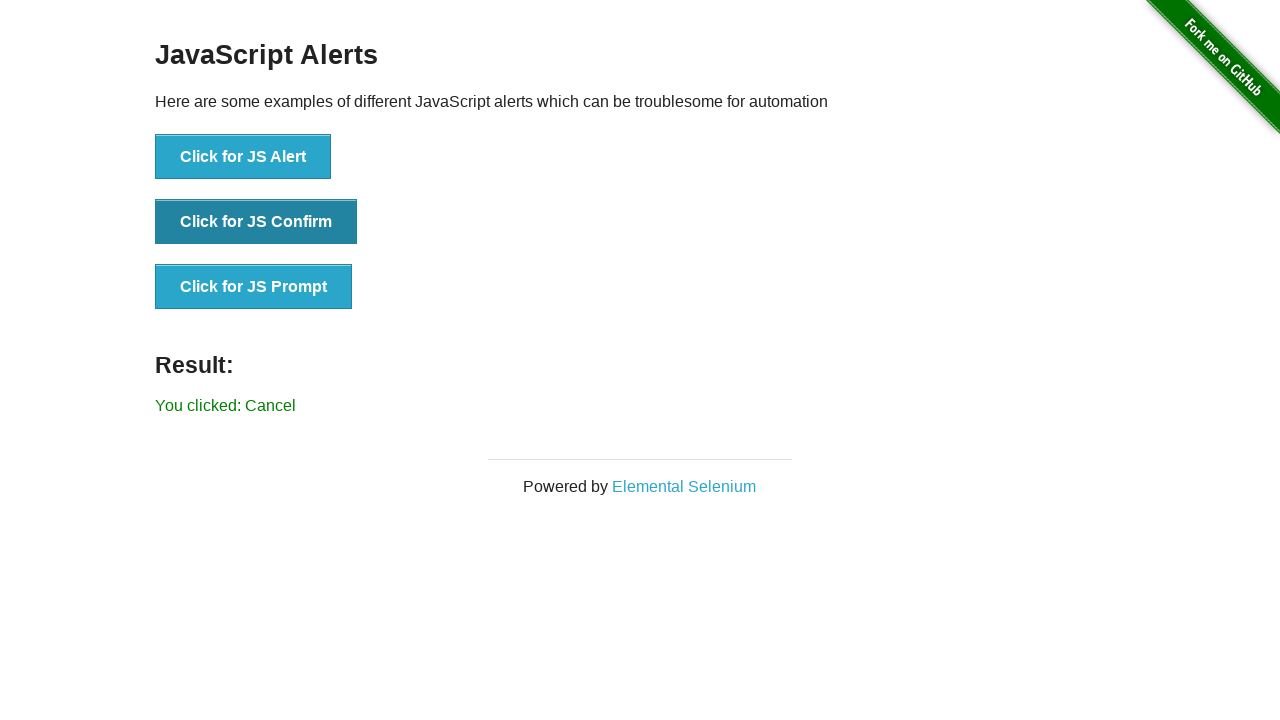

Waited 500ms for result message to update after dismissing dialog
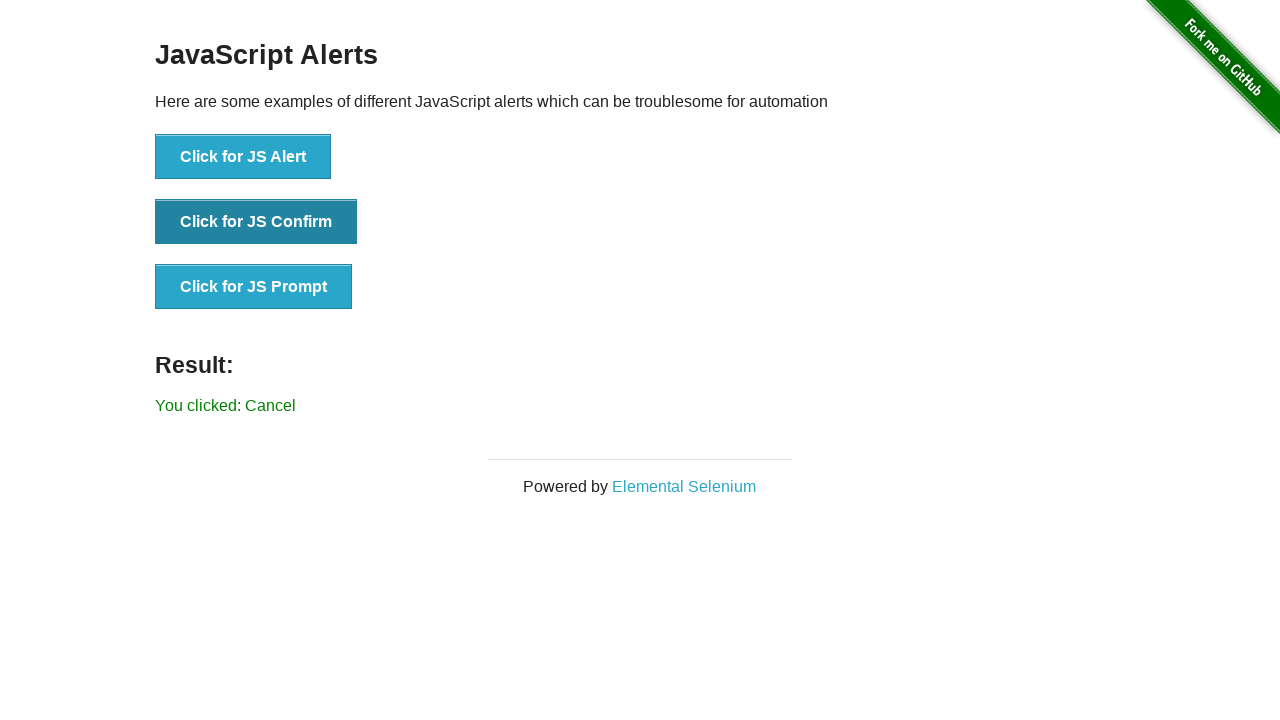

Retrieved result text after dismissal: 'You clicked: Cancel'
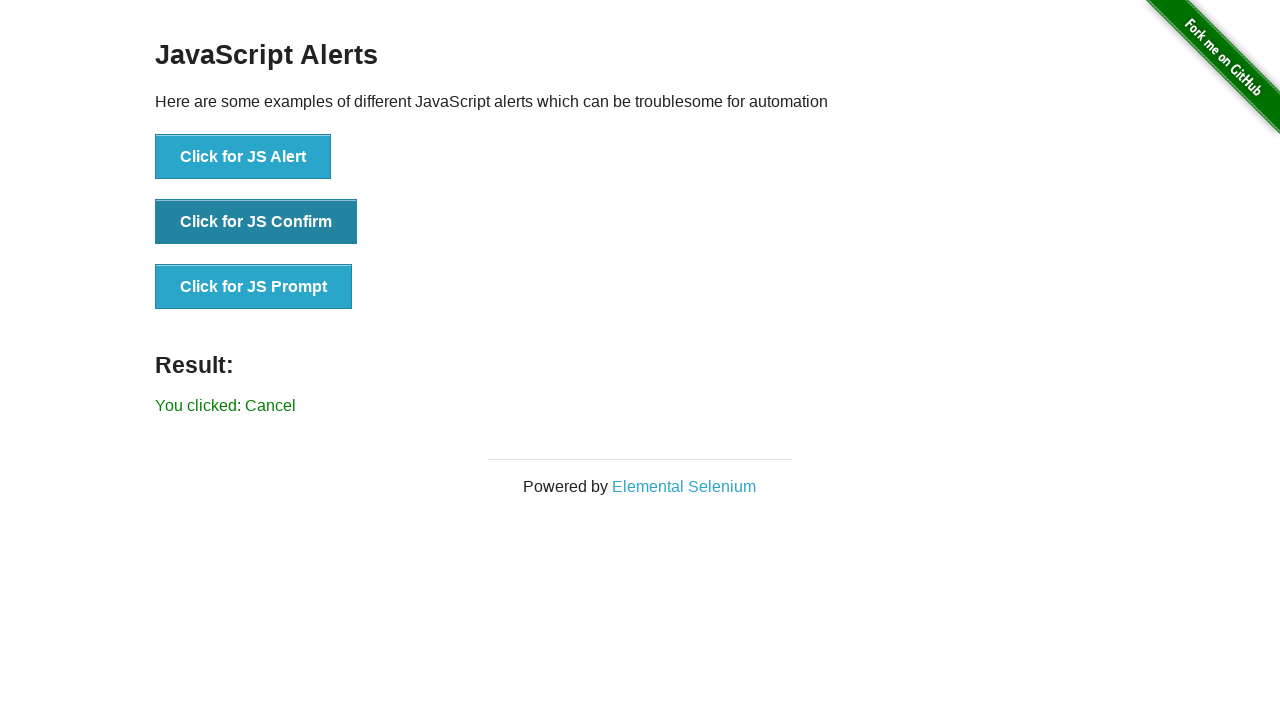

Verified result message shows 'You clicked: Cancel' after dismissing dialog
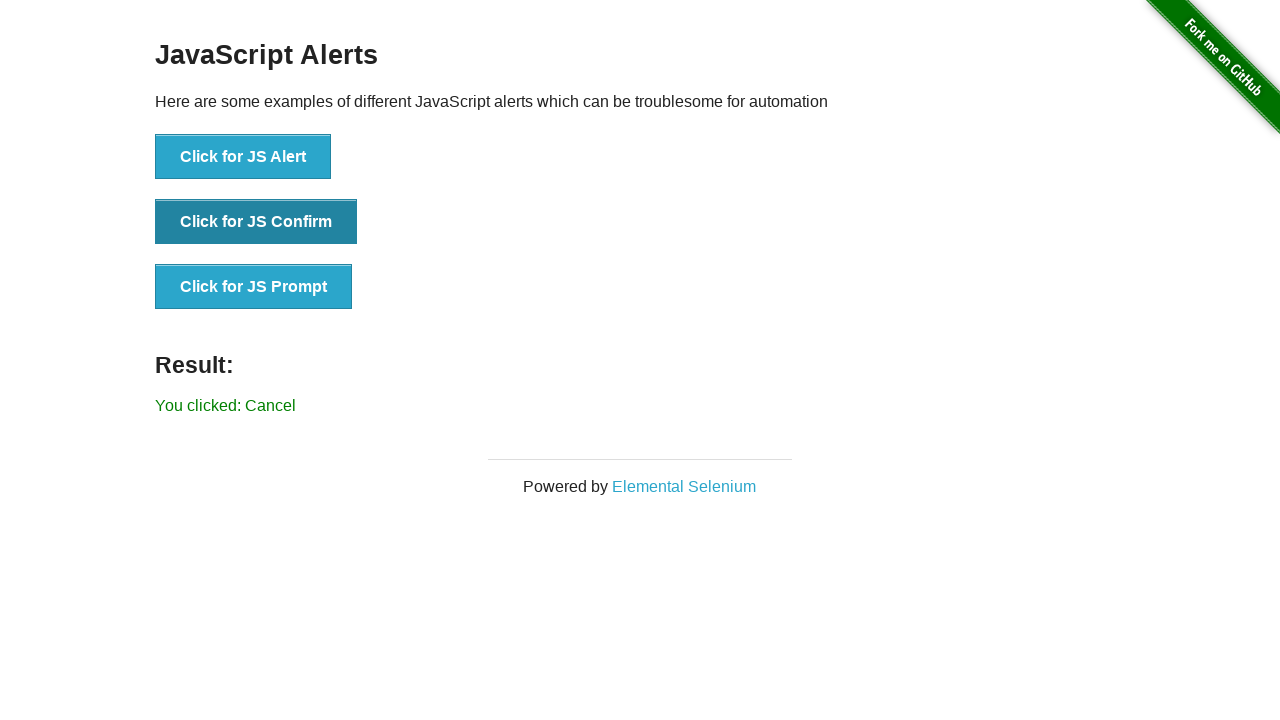

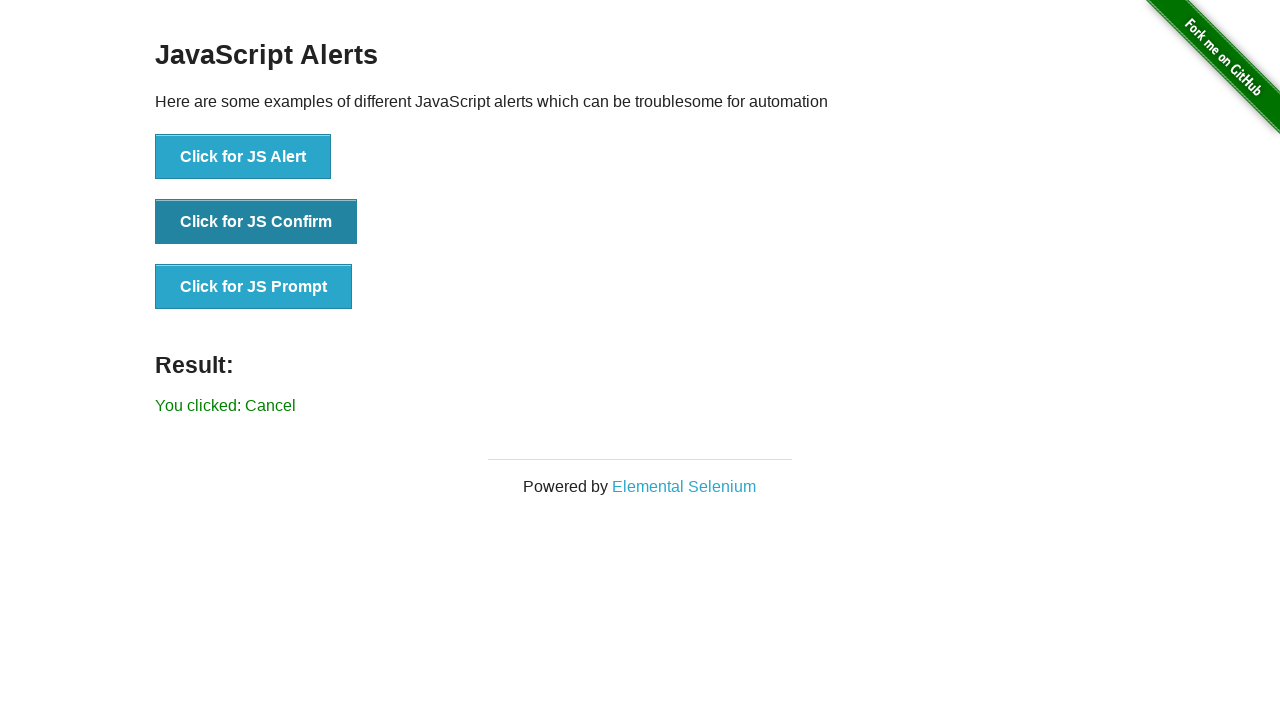